Tests window handling functionality by opening a new window, switching between windows, and verifying content in each window

Starting URL: https://the-internet.herokuapp.com/windows

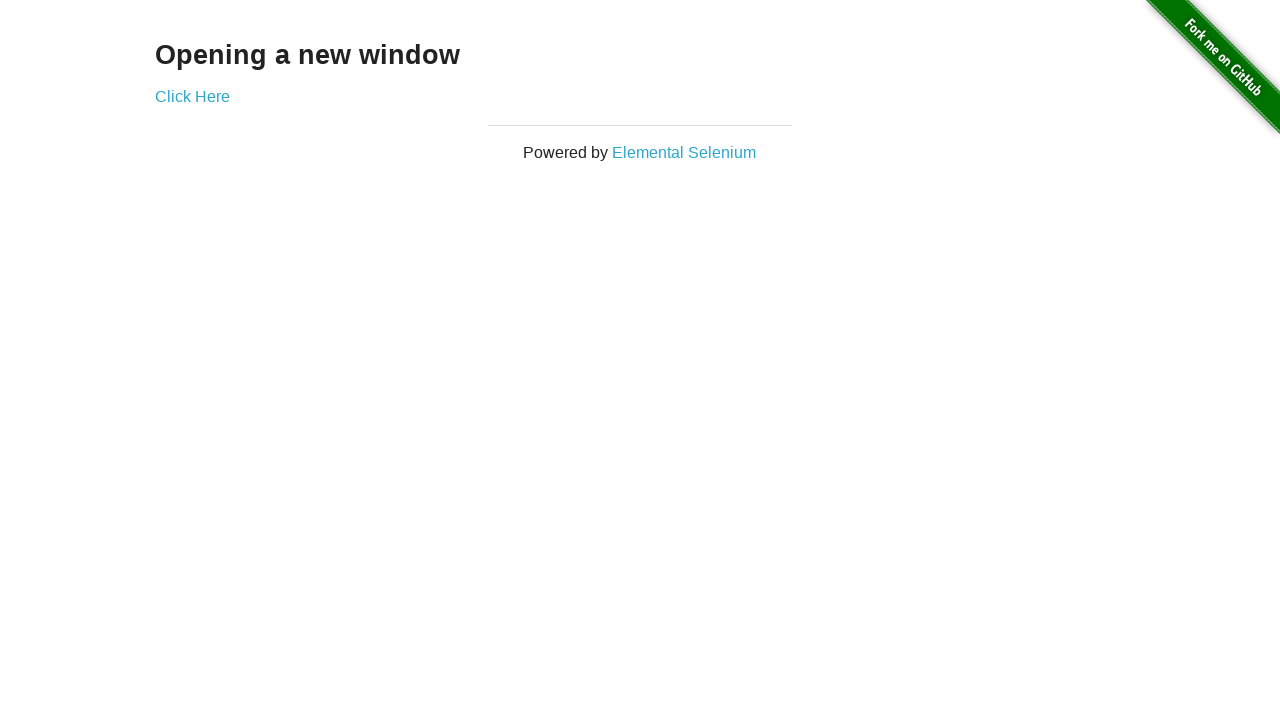

Clicked 'Click Here' link to open new window at (192, 96) on text=Click Here
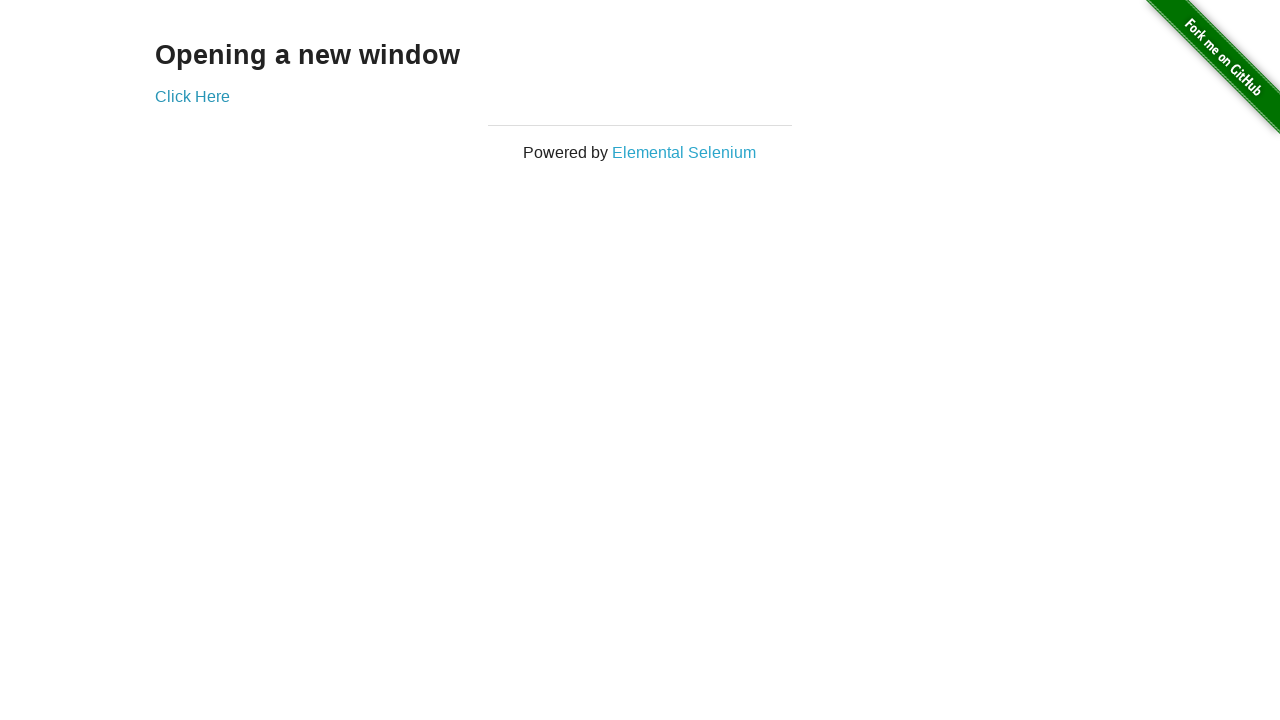

New window opened and captured
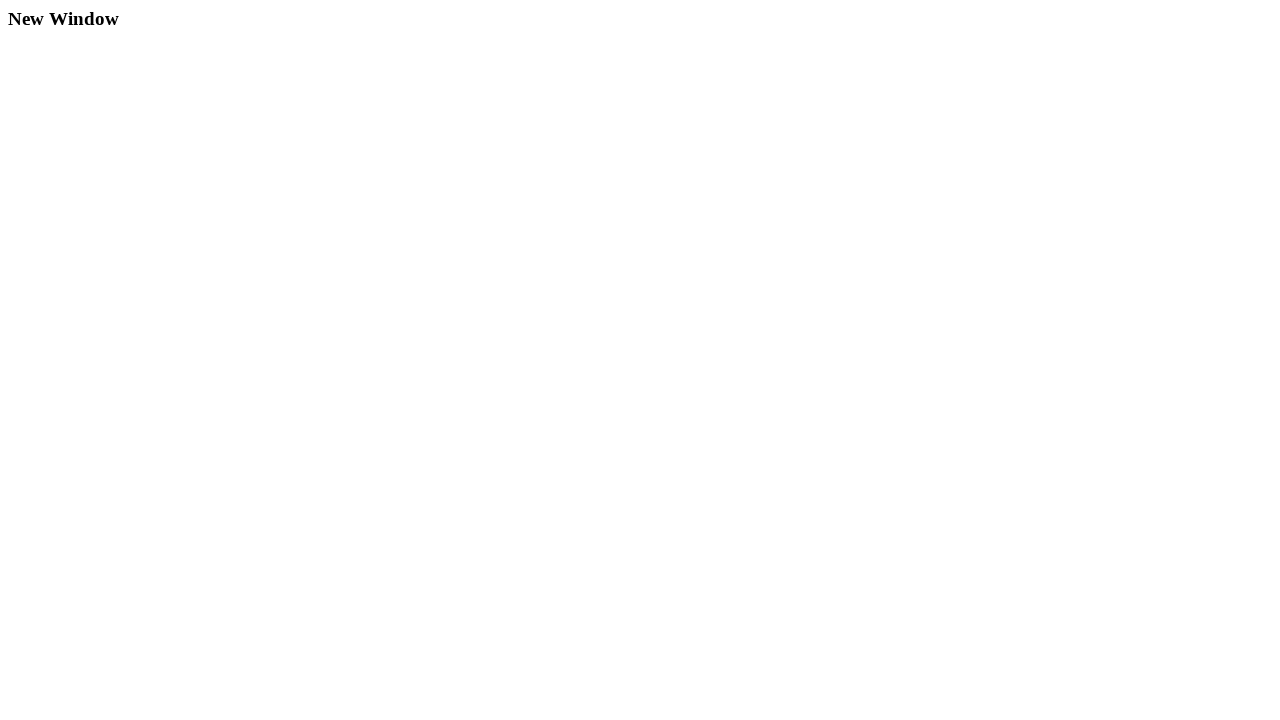

Retrieved heading text from new window
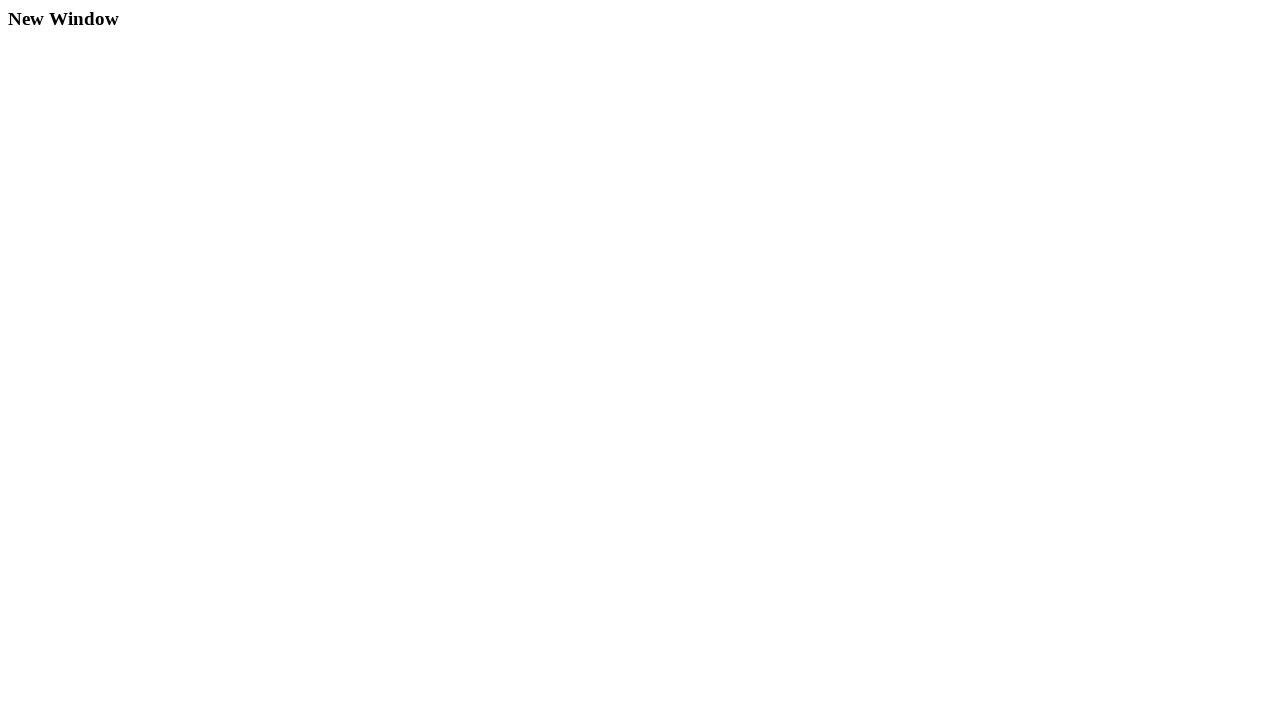

Verified new window heading is 'New Window'
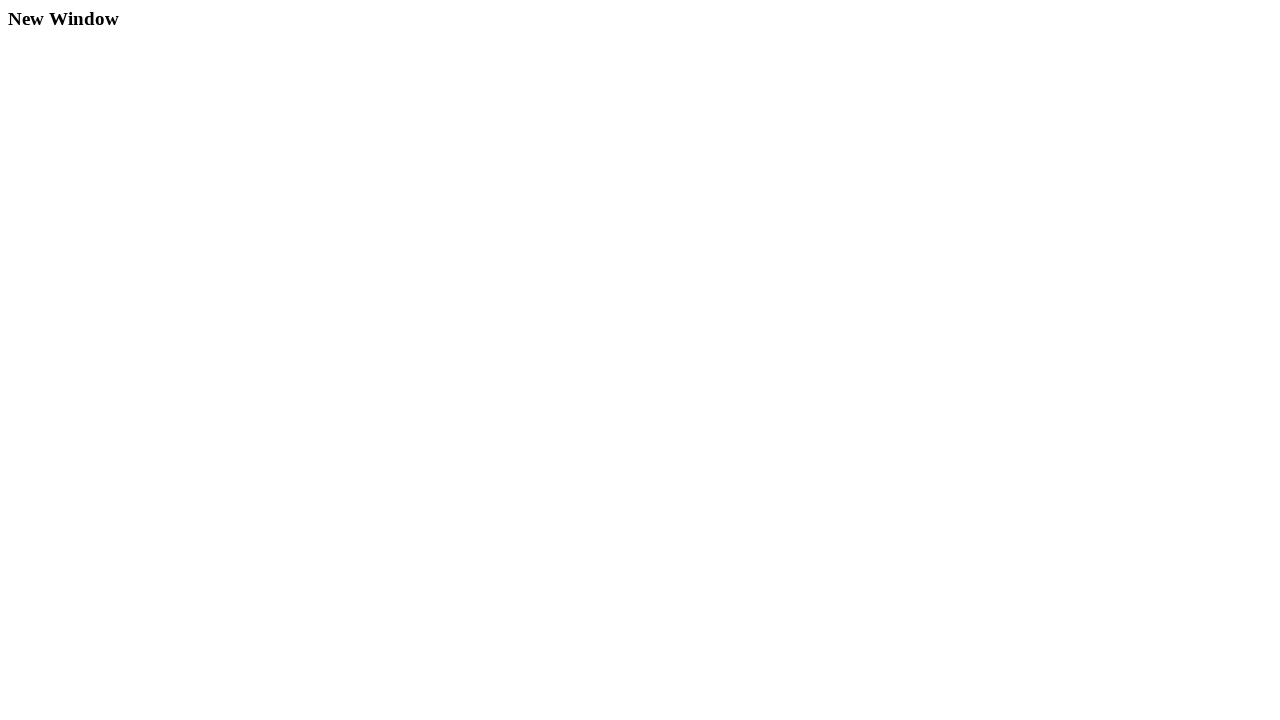

Retrieved heading text from original window
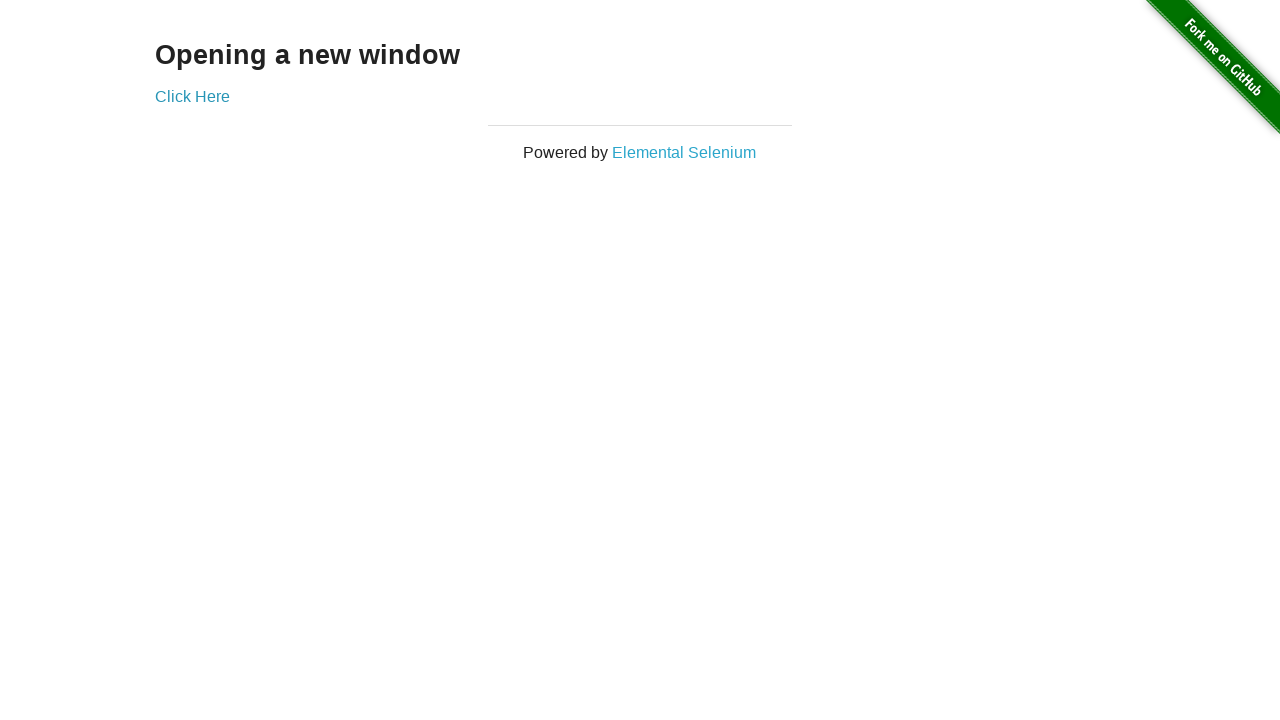

Verified original window heading is 'Opening a new window'
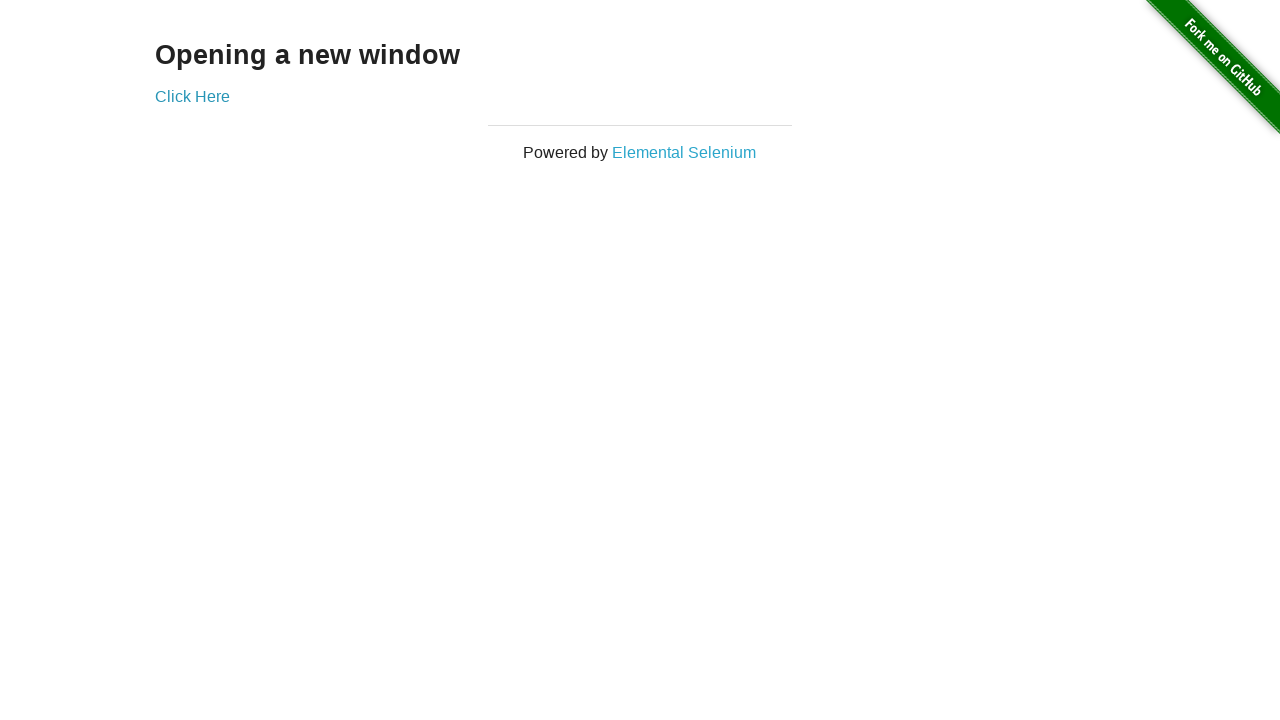

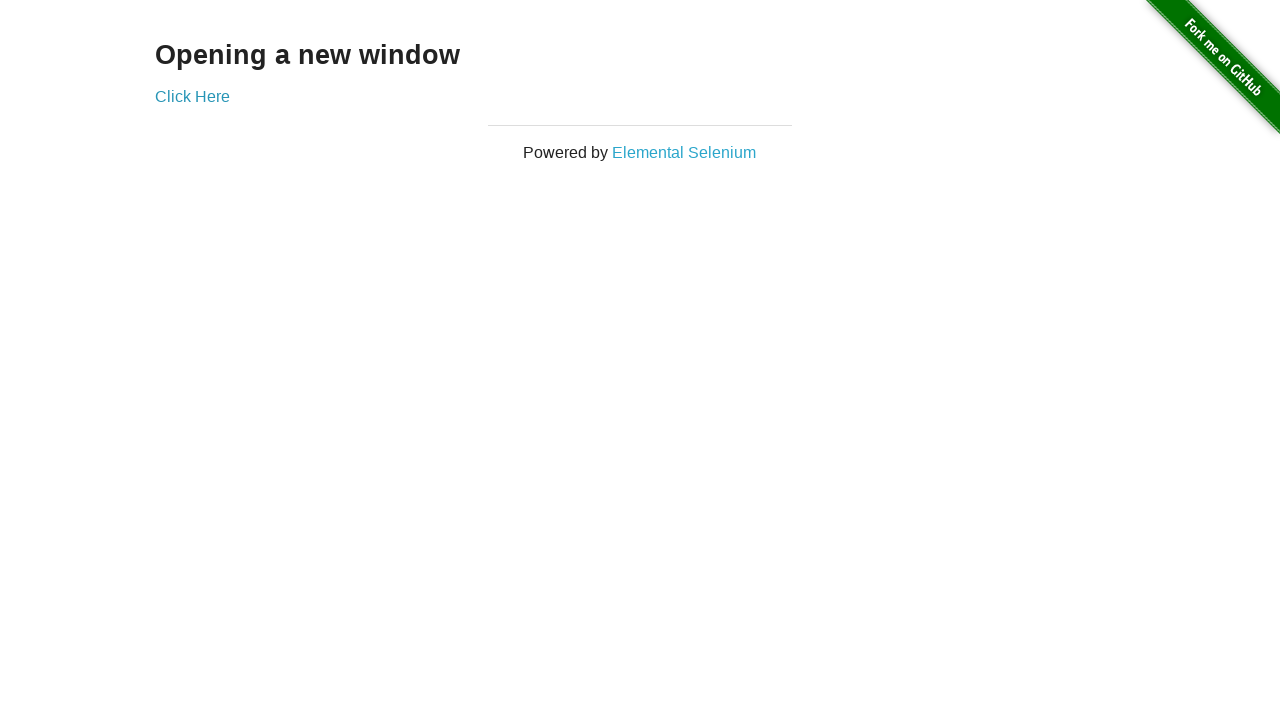